Tests alert demo functionality by filling in first name, last name, and company name fields, submitting the form, and validating the alert message contains the entered values.

Starting URL: http://automationbykrishna.com/#

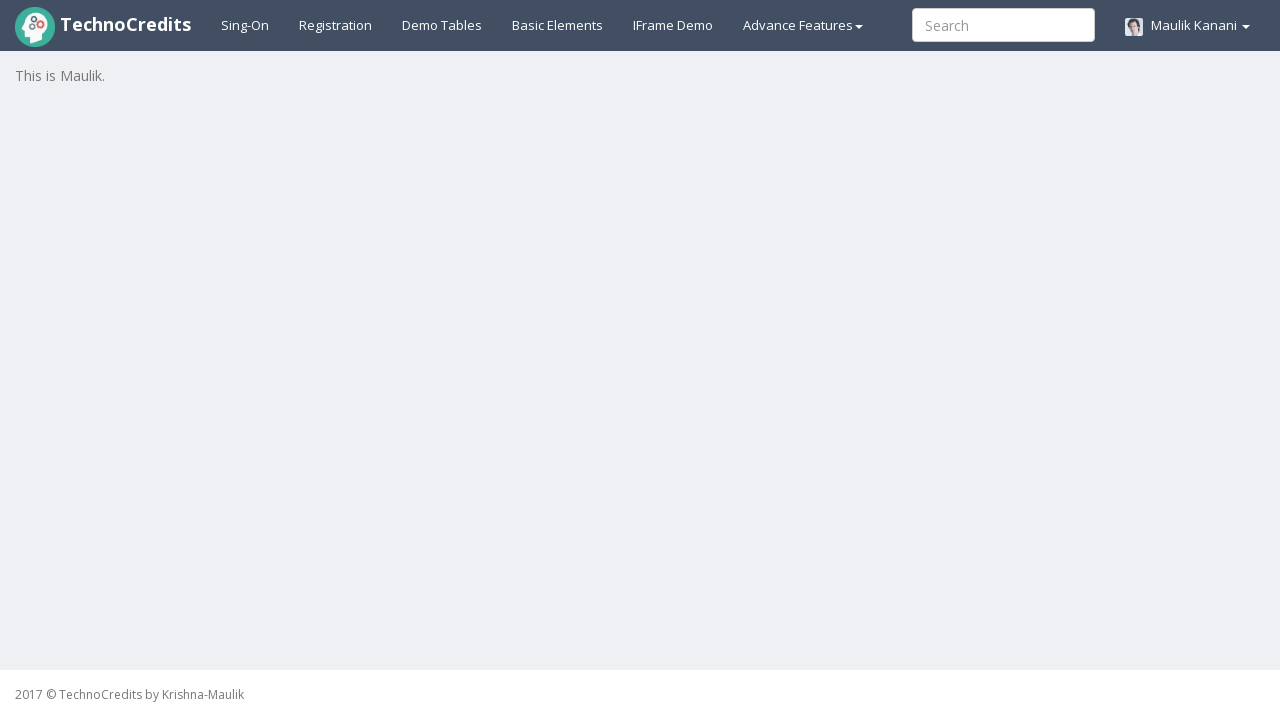

Waited for page to load
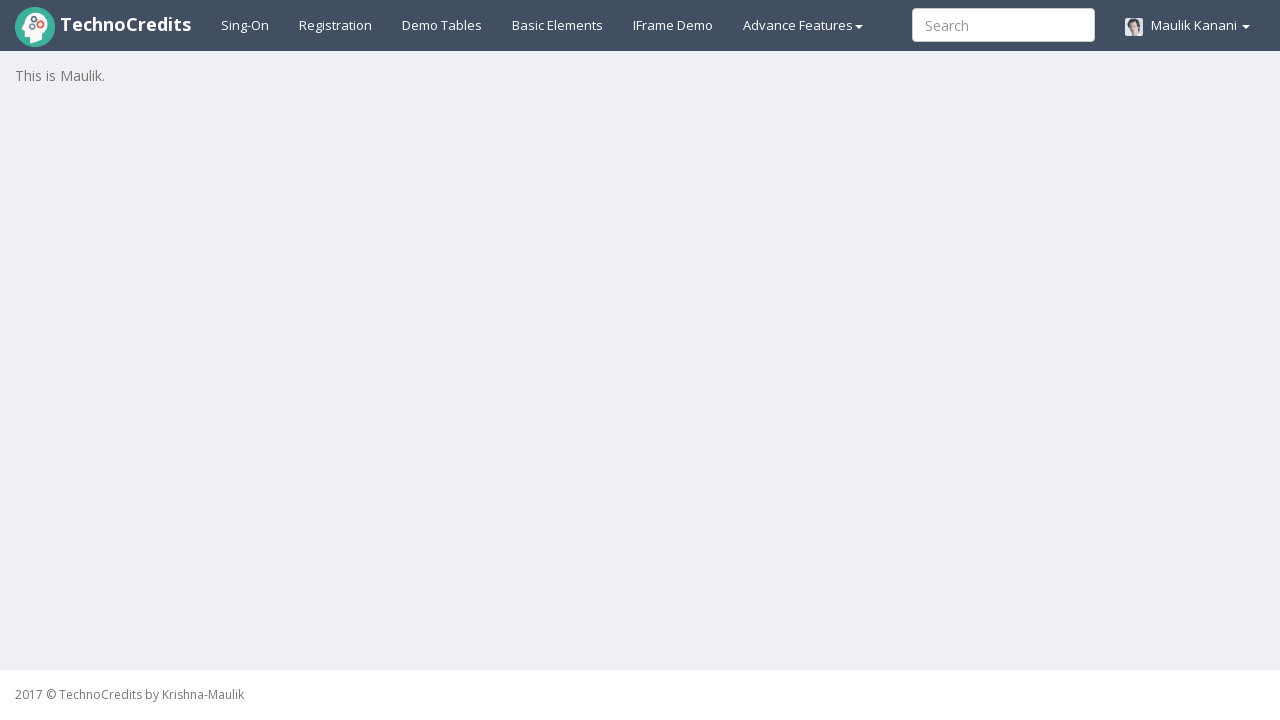

Clicked on Alert Demo navigation item at (558, 25) on xpath=//*[@class='nav navbar-nav navbar-right']/preceding-sibling::ul/li[4]/a
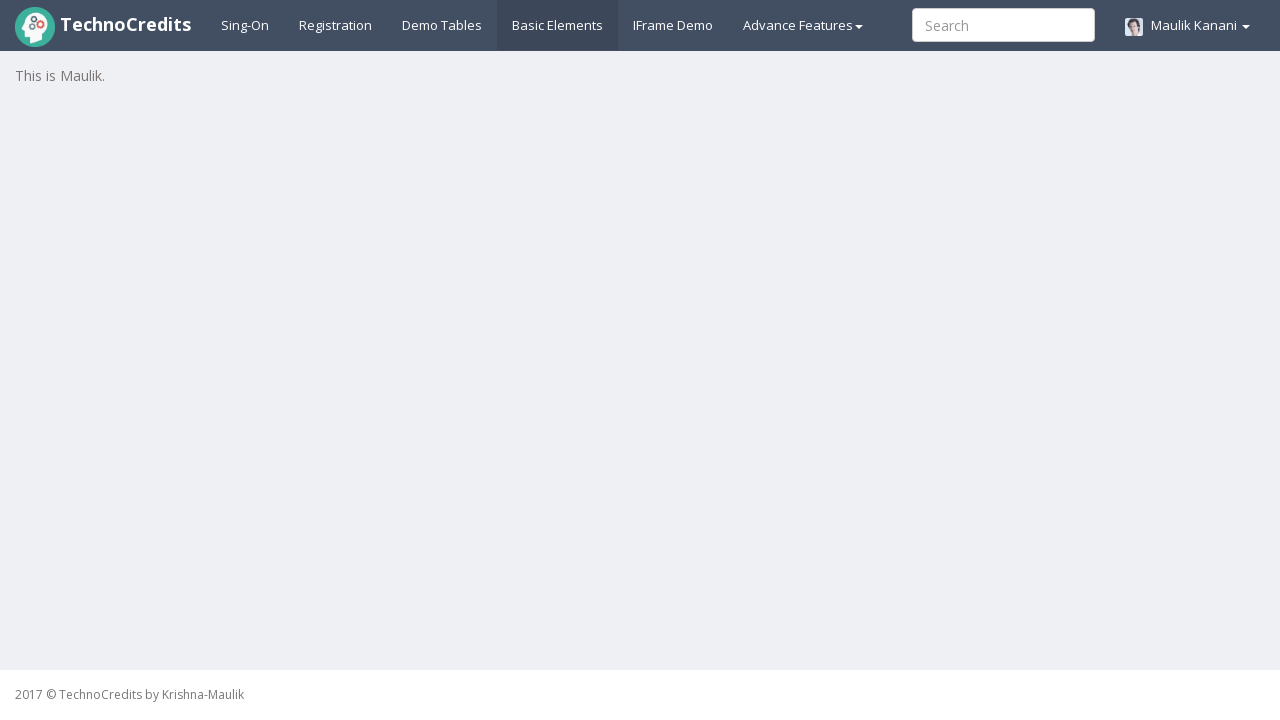

Waited for Alert Demo page to navigate
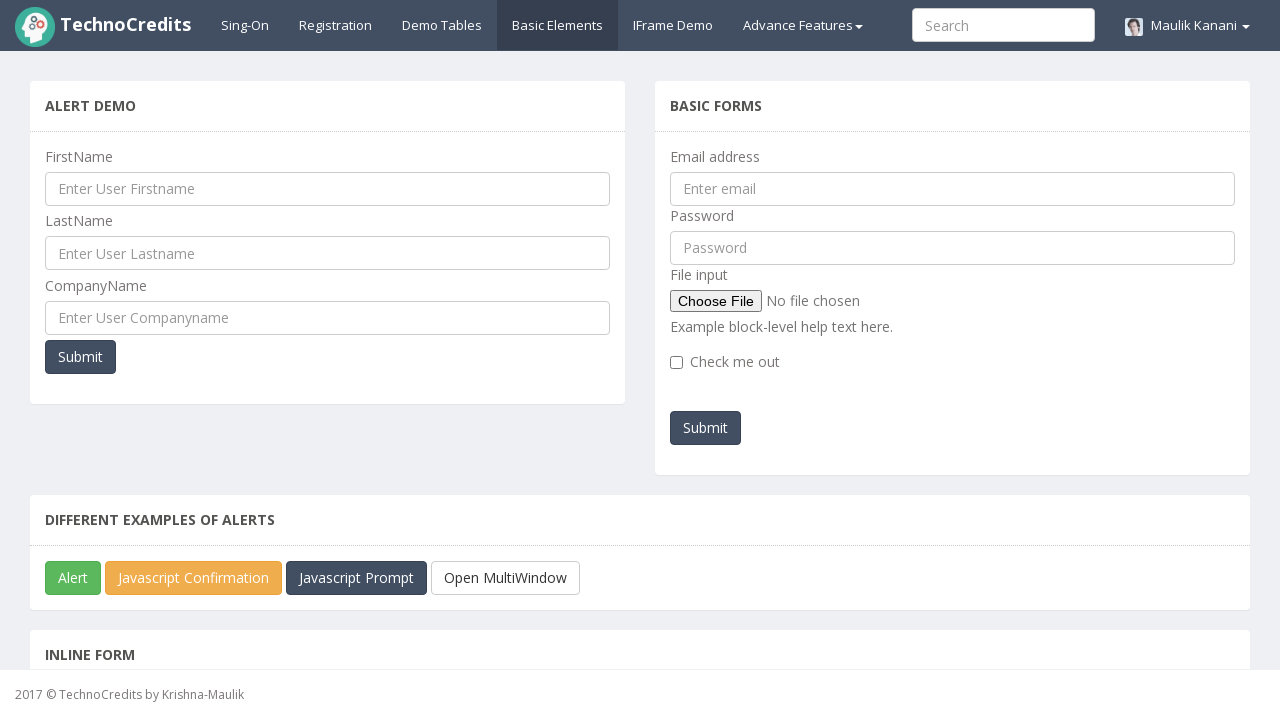

Filled first name field with 'Prachi' on input#UserFirstName
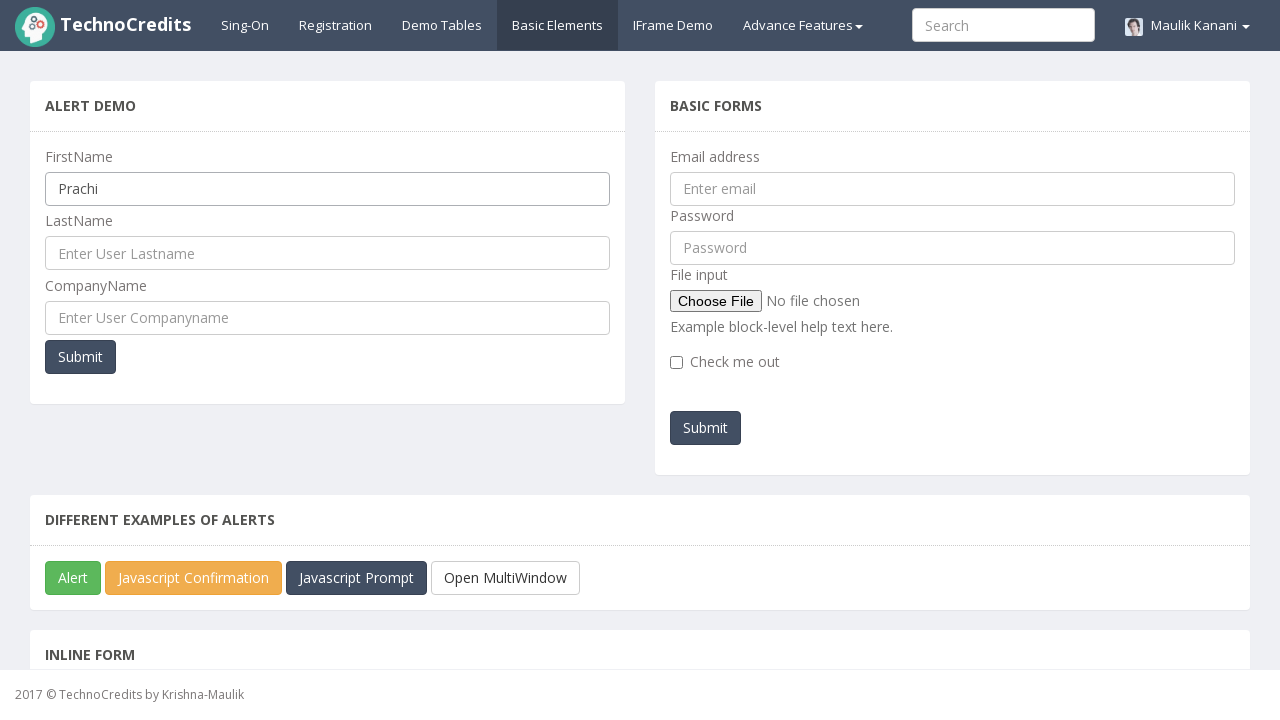

Filled last name field with 'Jain' on input#UserLastName
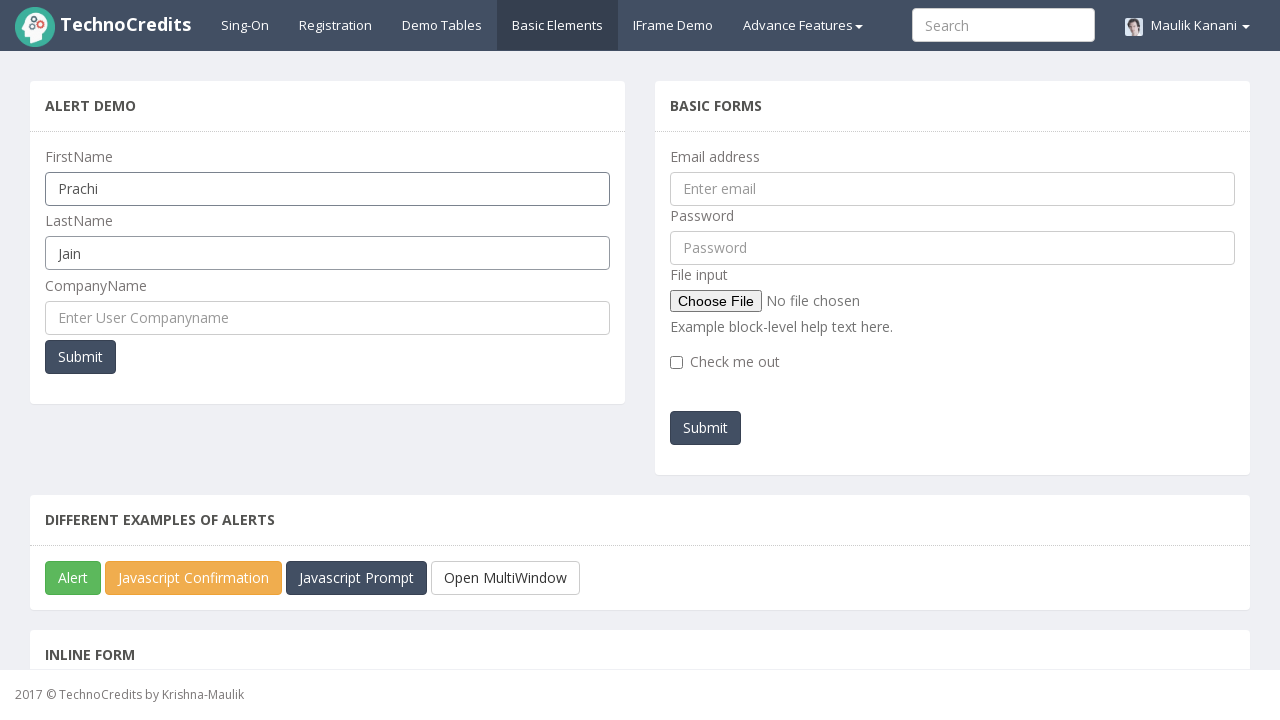

Filled company name field with 'CG' on input#UserCompanyName
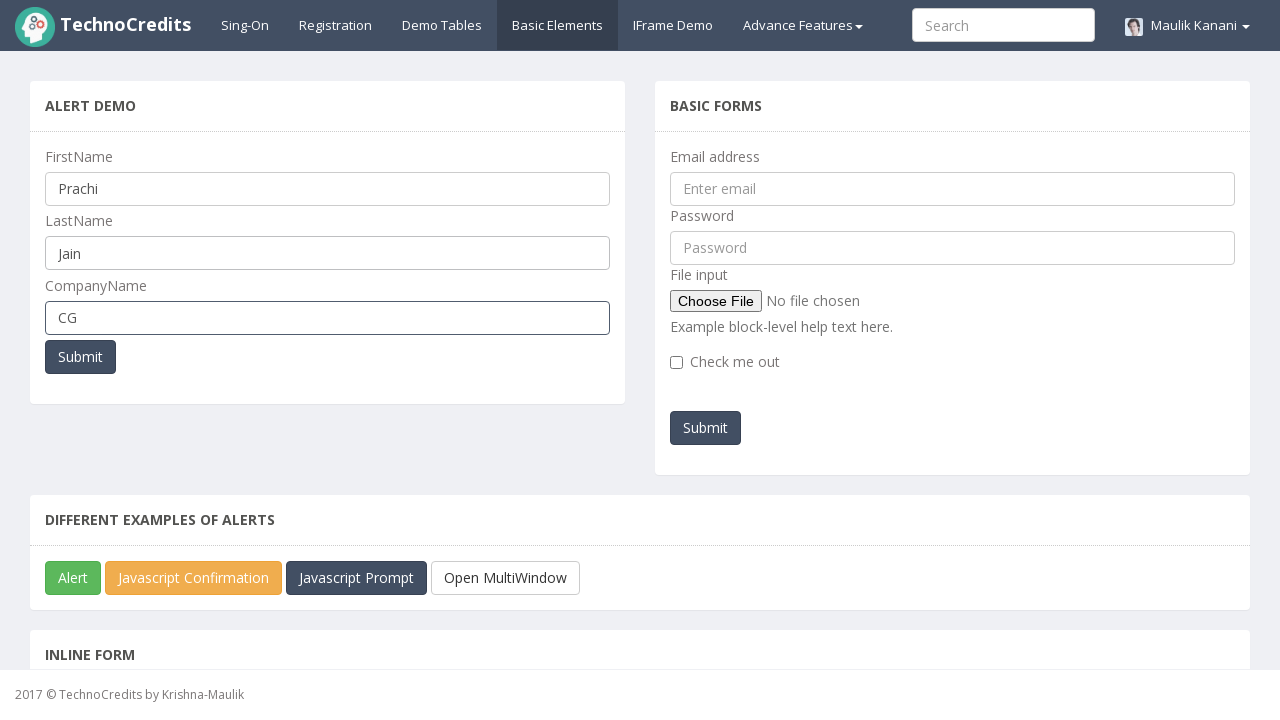

Clicked Submit button at (80, 357) on button:text('Submit')
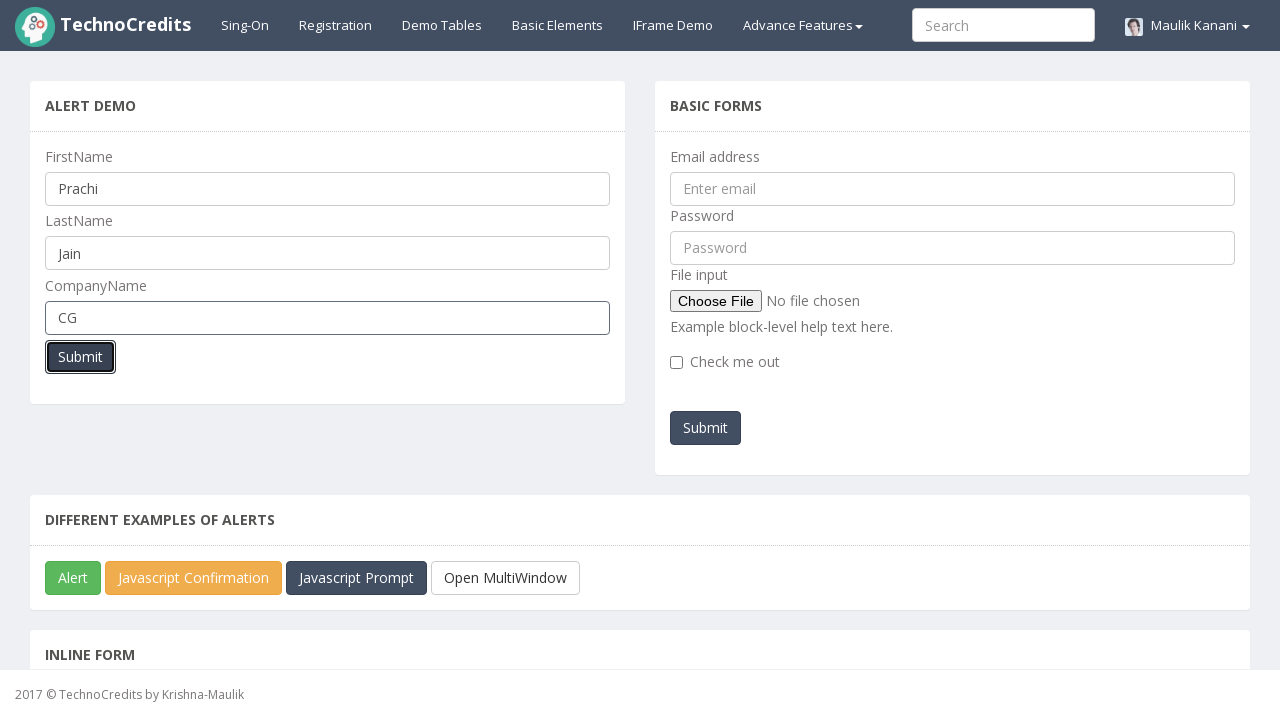

Set up alert dialog handler to accept alerts
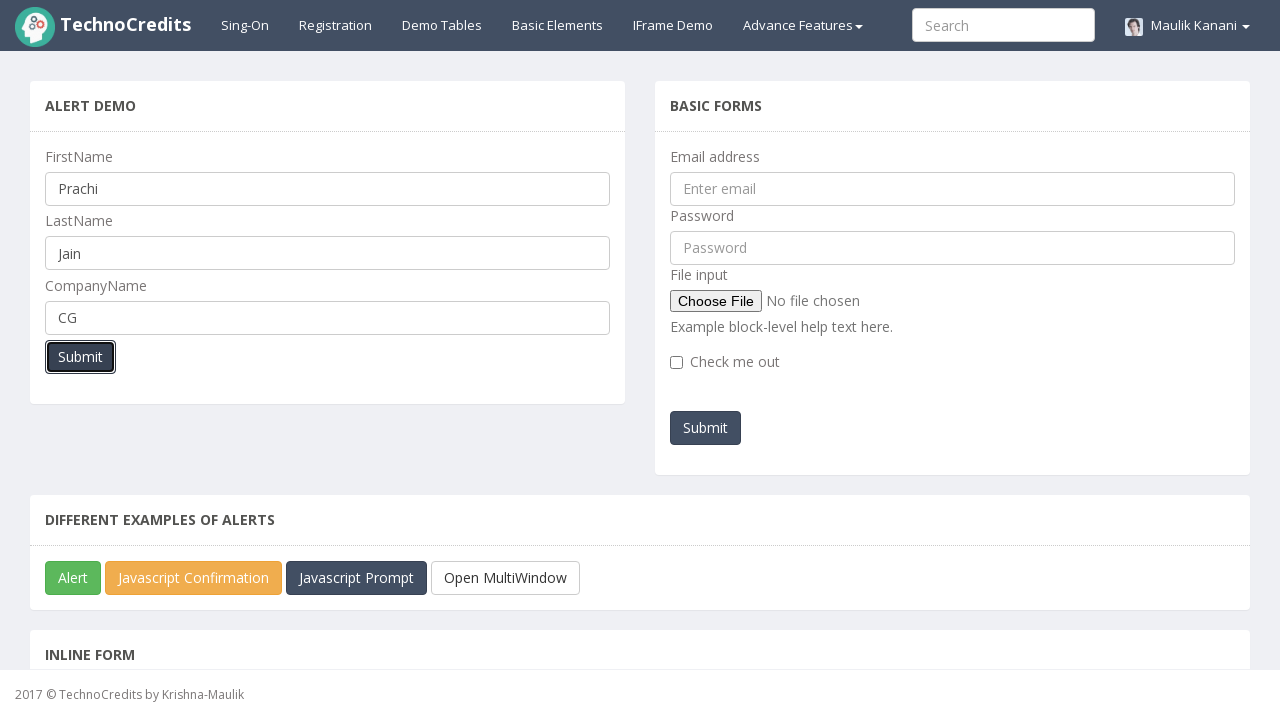

Waited for alert dialog to be handled
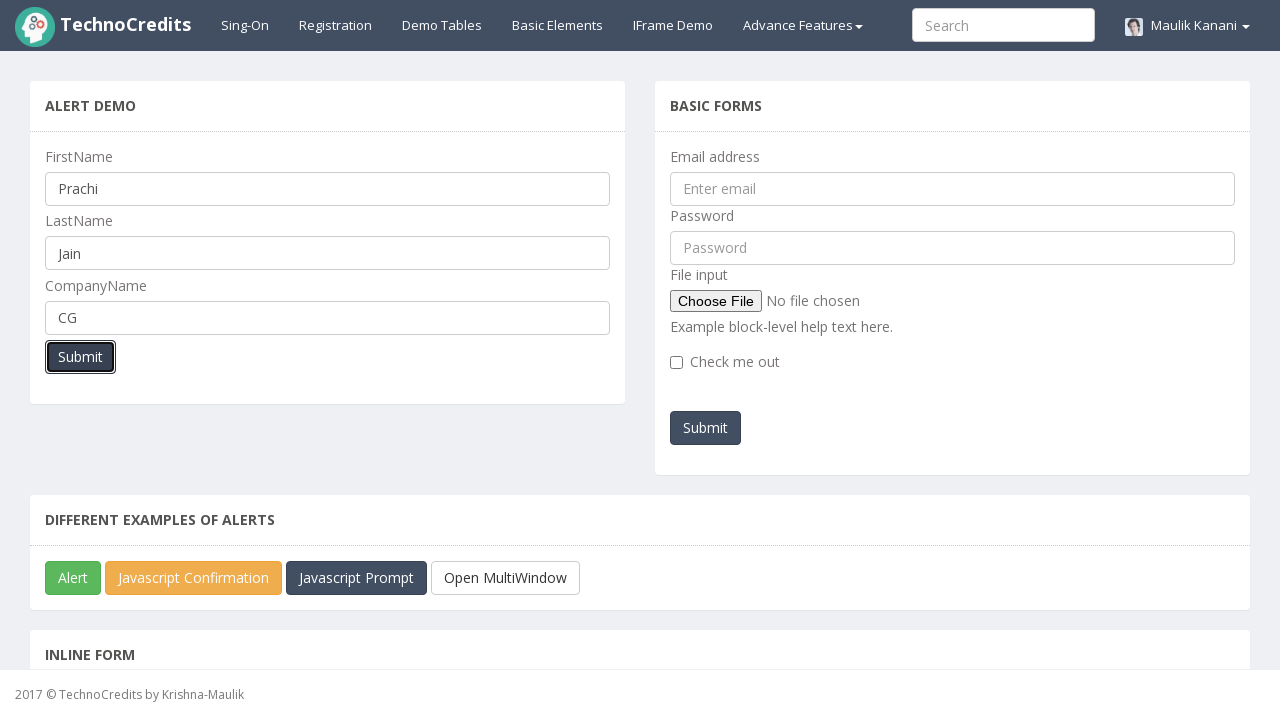

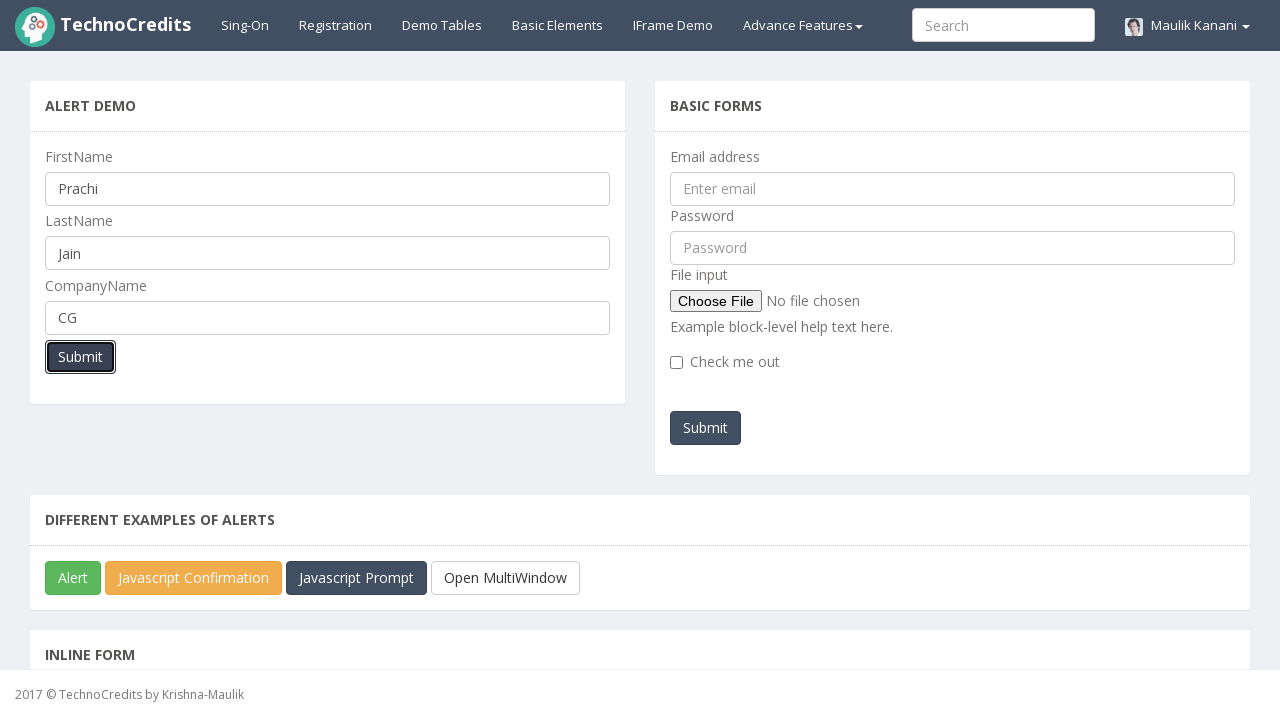